Tests jQuery UI dropdown selection by selecting different options from speed and salutation dropdowns

Starting URL: http://jqueryui.com/resources/demos/selectmenu/default.html

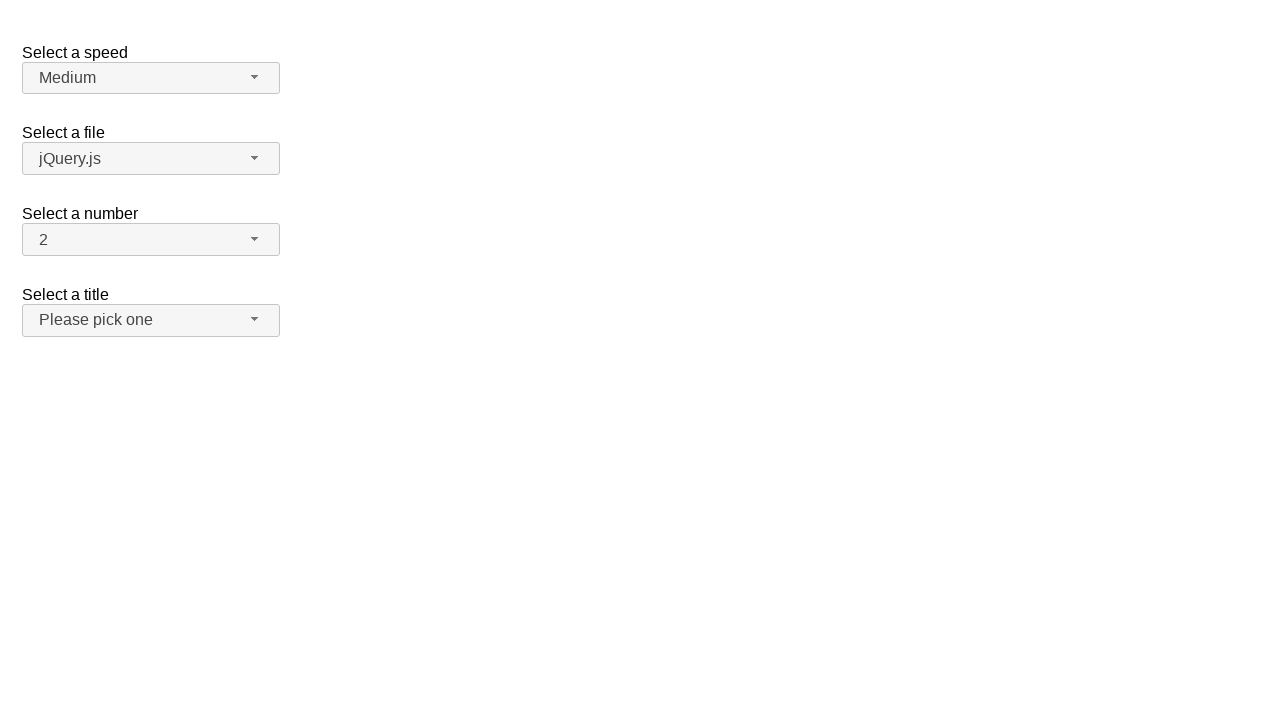

Clicked speed dropdown button at (151, 78) on span#speed-button
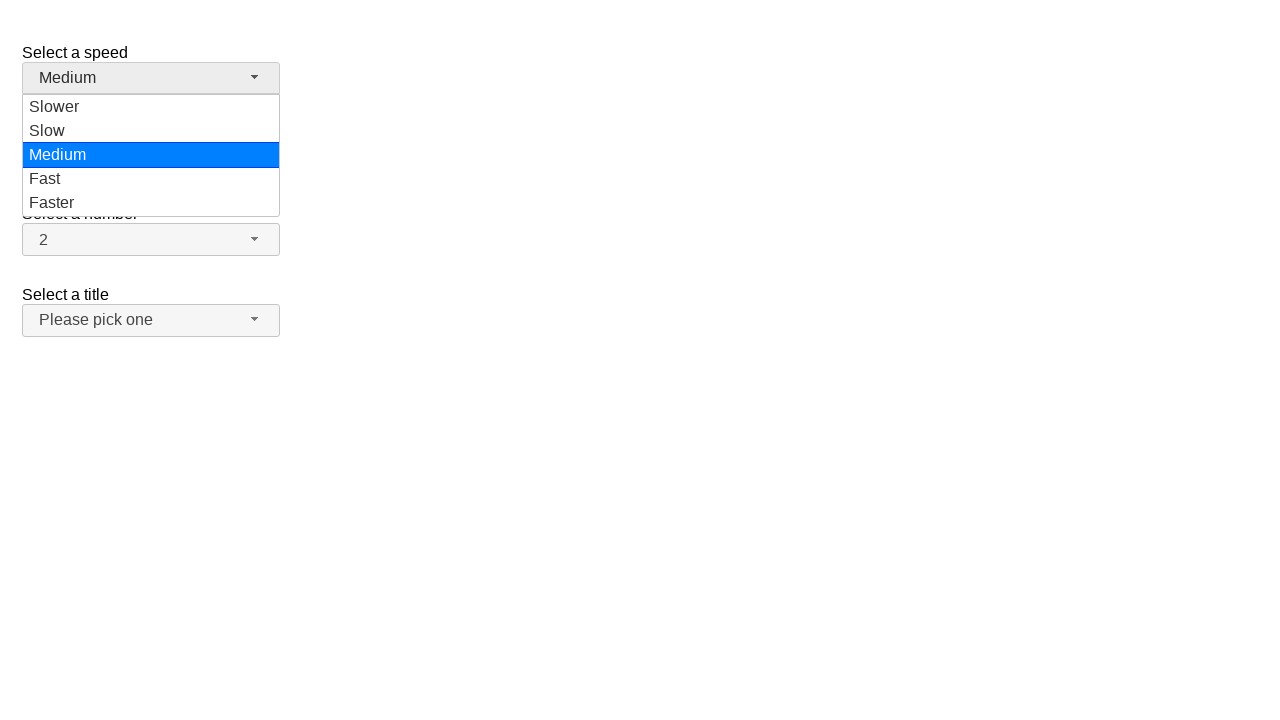

Speed dropdown menu options loaded
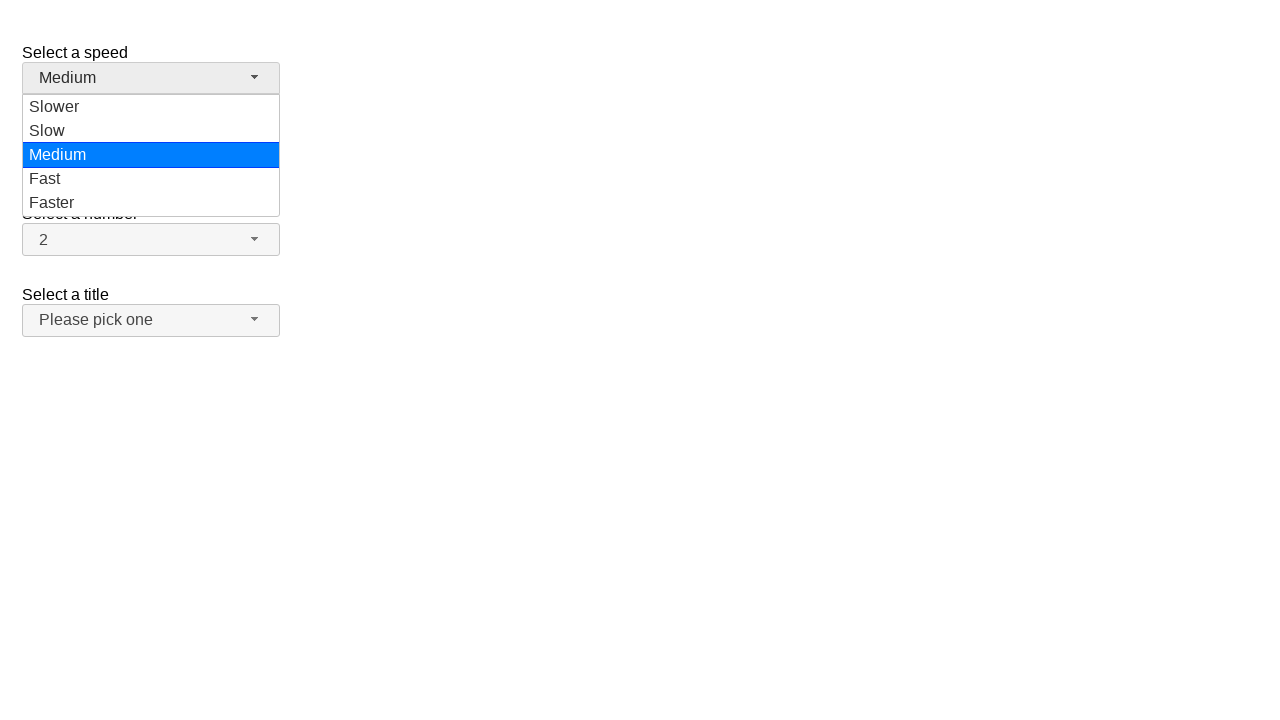

Selected 'Fast' from speed dropdown
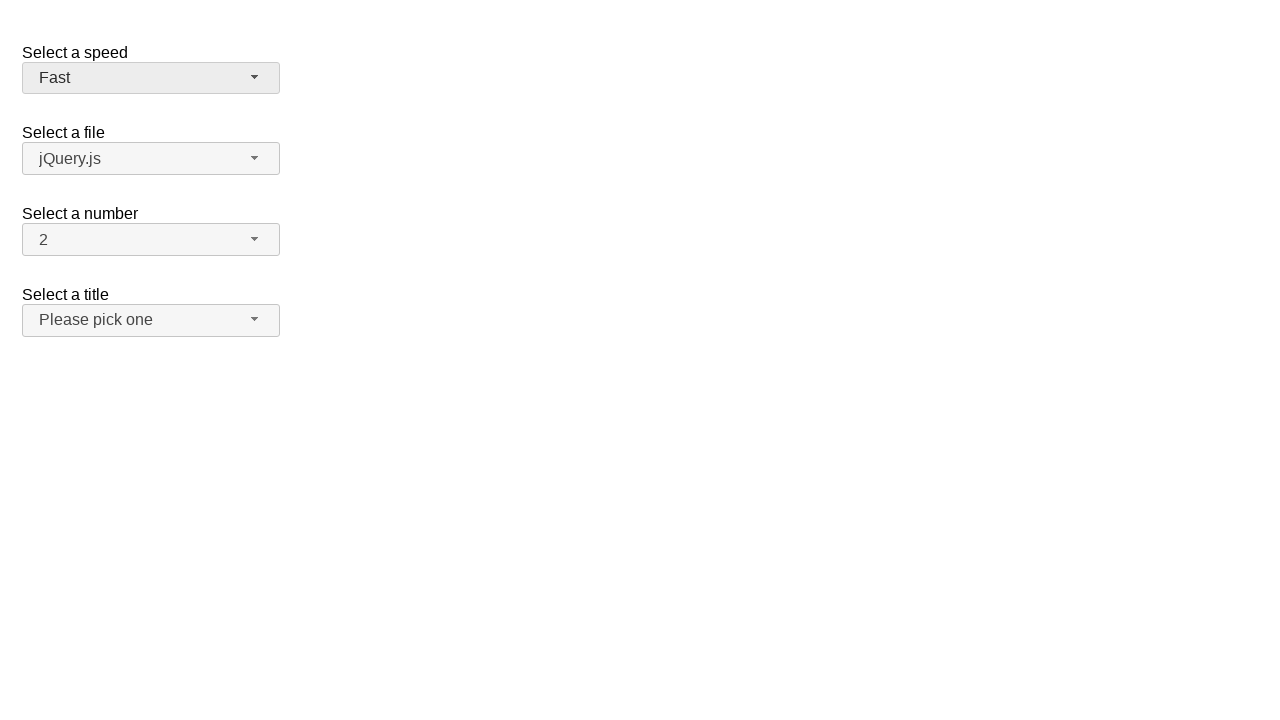

Verified 'Fast' is selected in speed dropdown
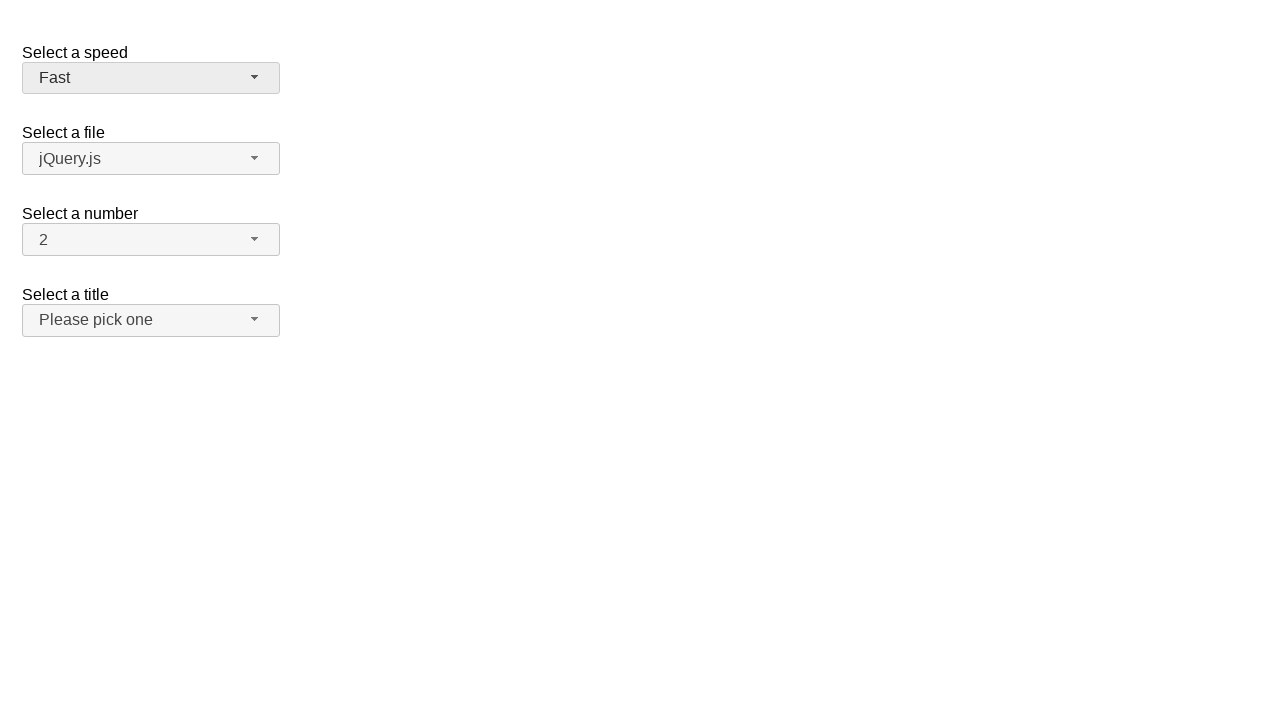

Clicked speed dropdown button again at (151, 78) on span#speed-button
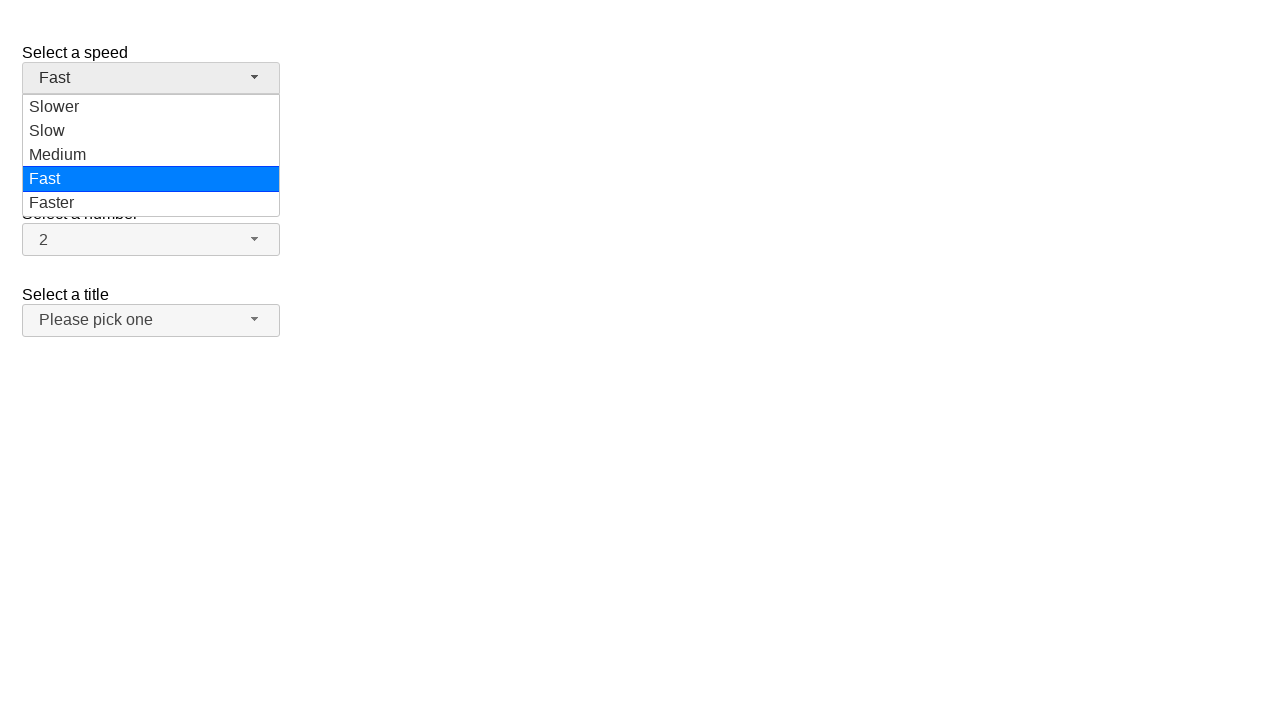

Speed dropdown menu options loaded again
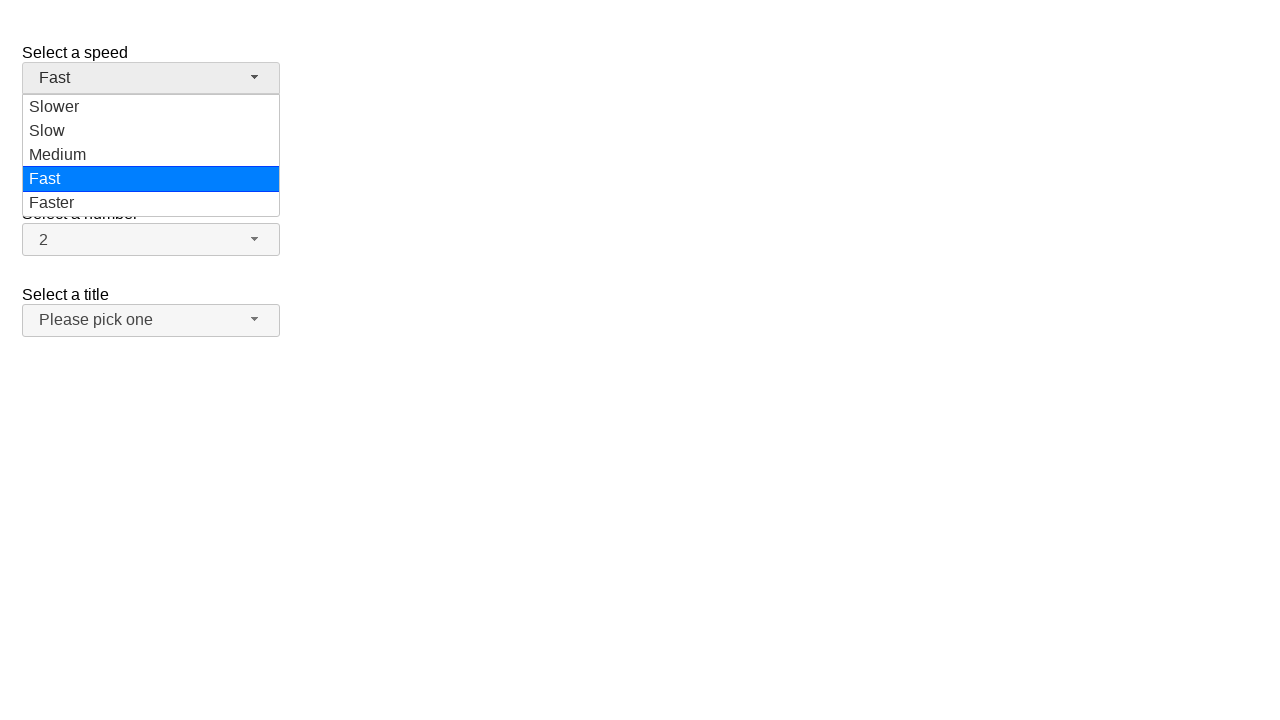

Selected 'Slow' from speed dropdown
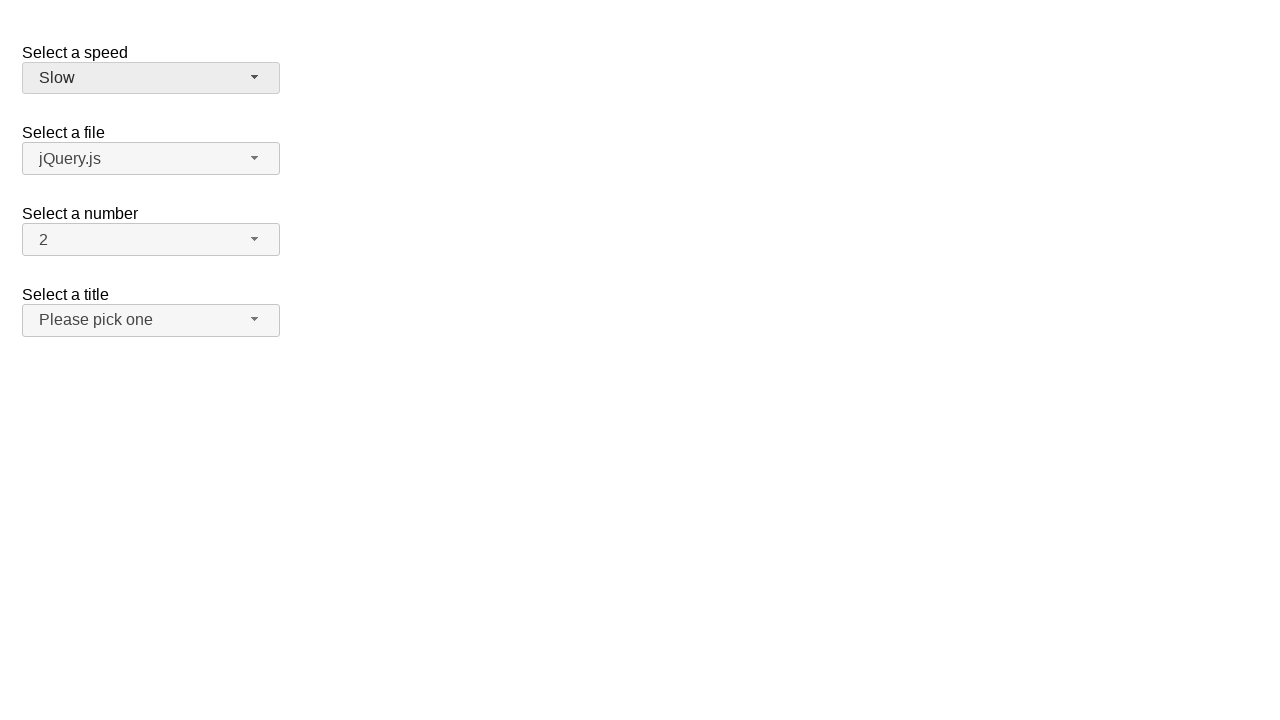

Verified 'Slow' is selected in speed dropdown
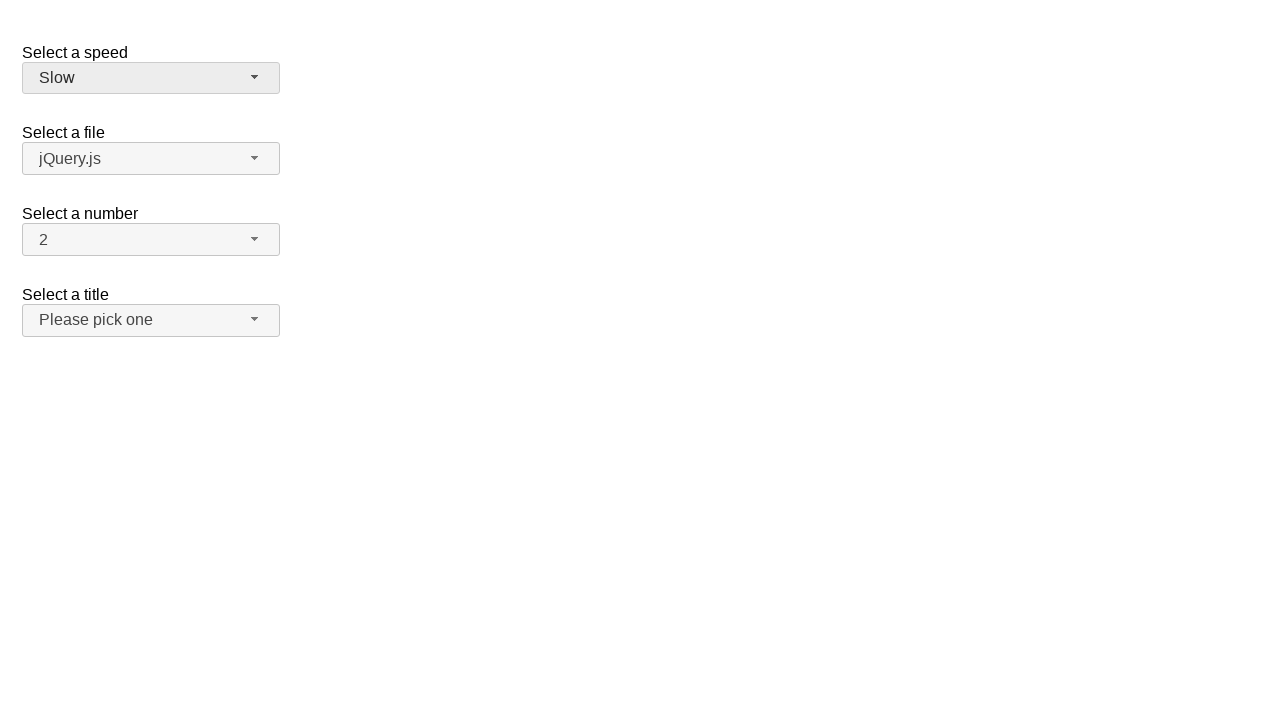

Clicked salutation dropdown button at (151, 320) on span#salutation-button
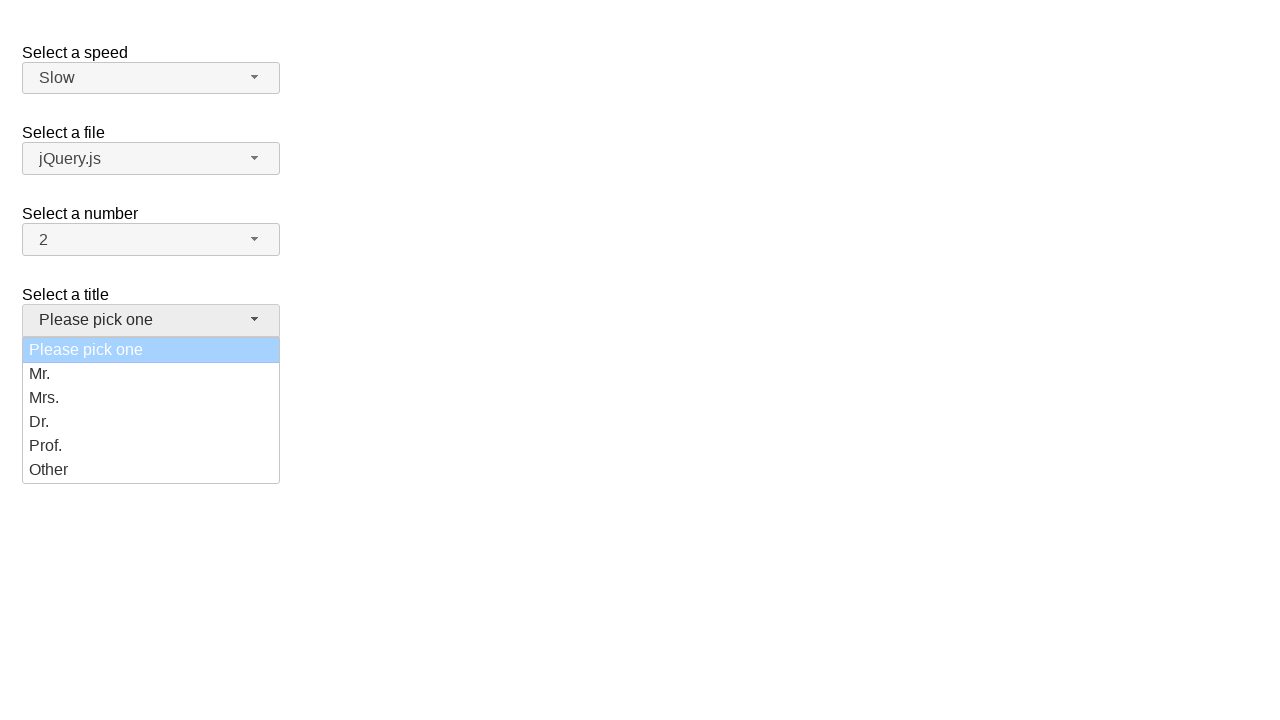

Salutation dropdown menu options loaded
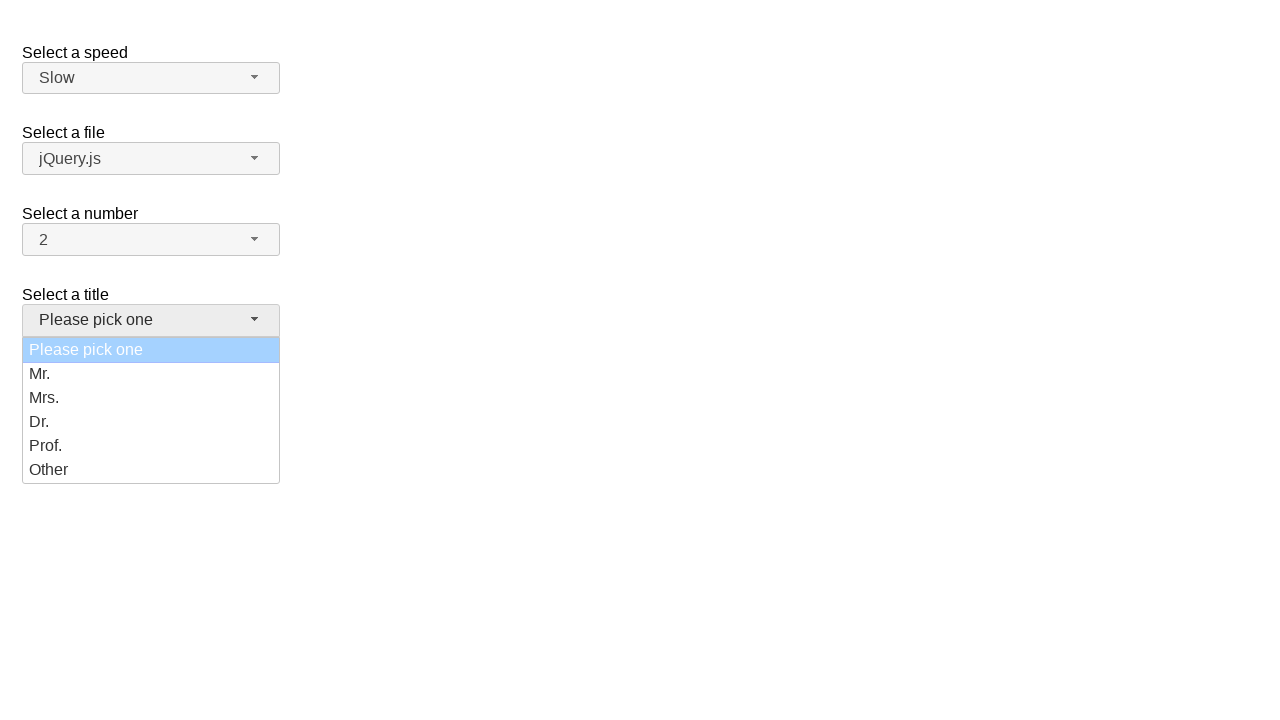

Selected 'Prof.' from salutation dropdown
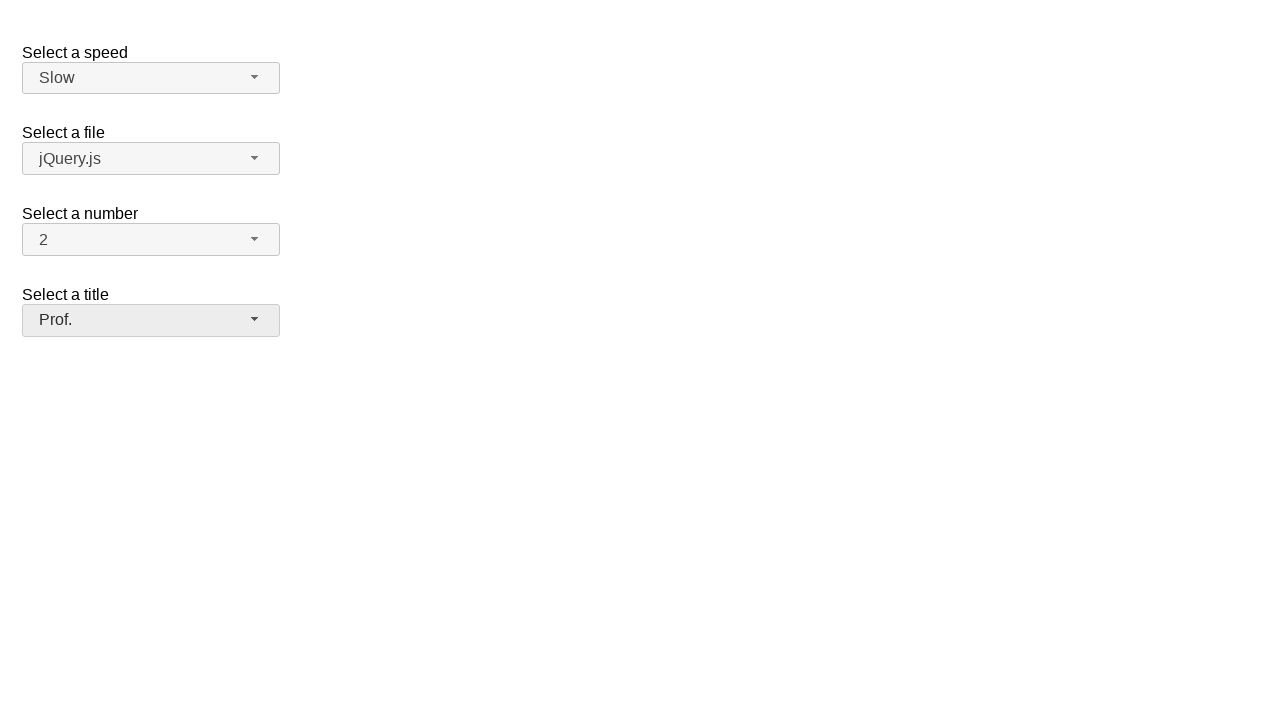

Verified 'Prof.' is selected in salutation dropdown
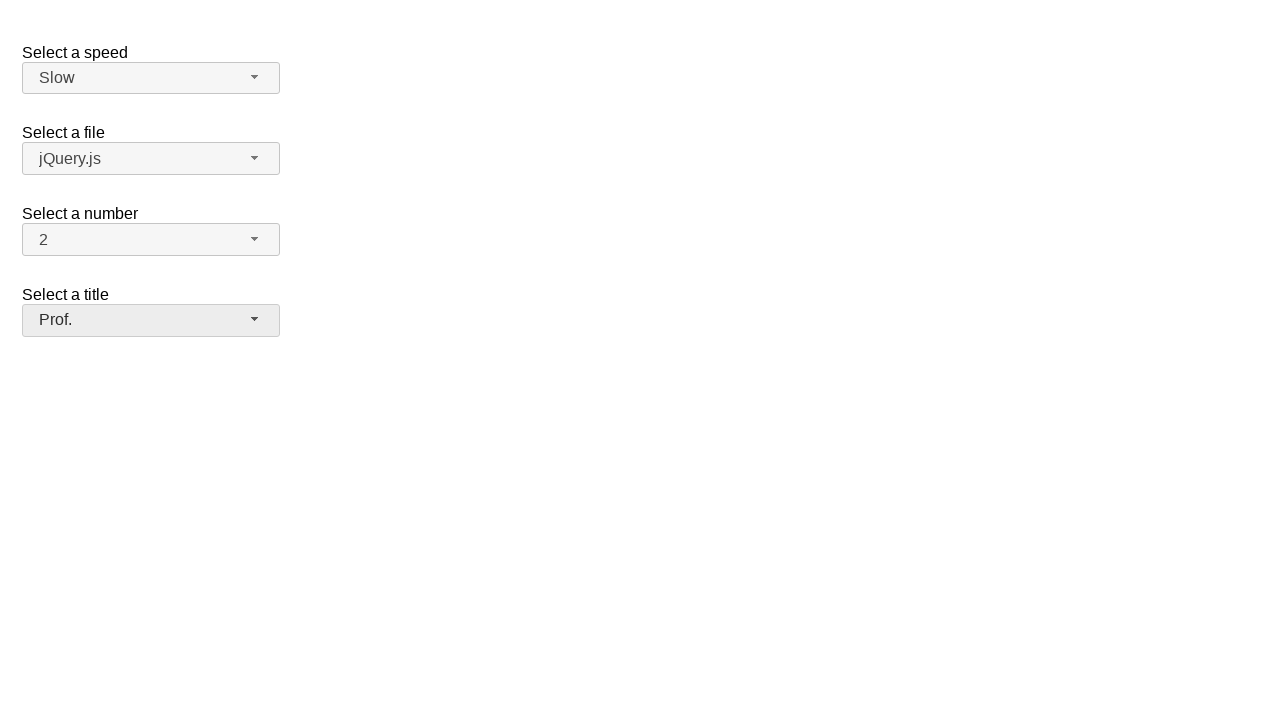

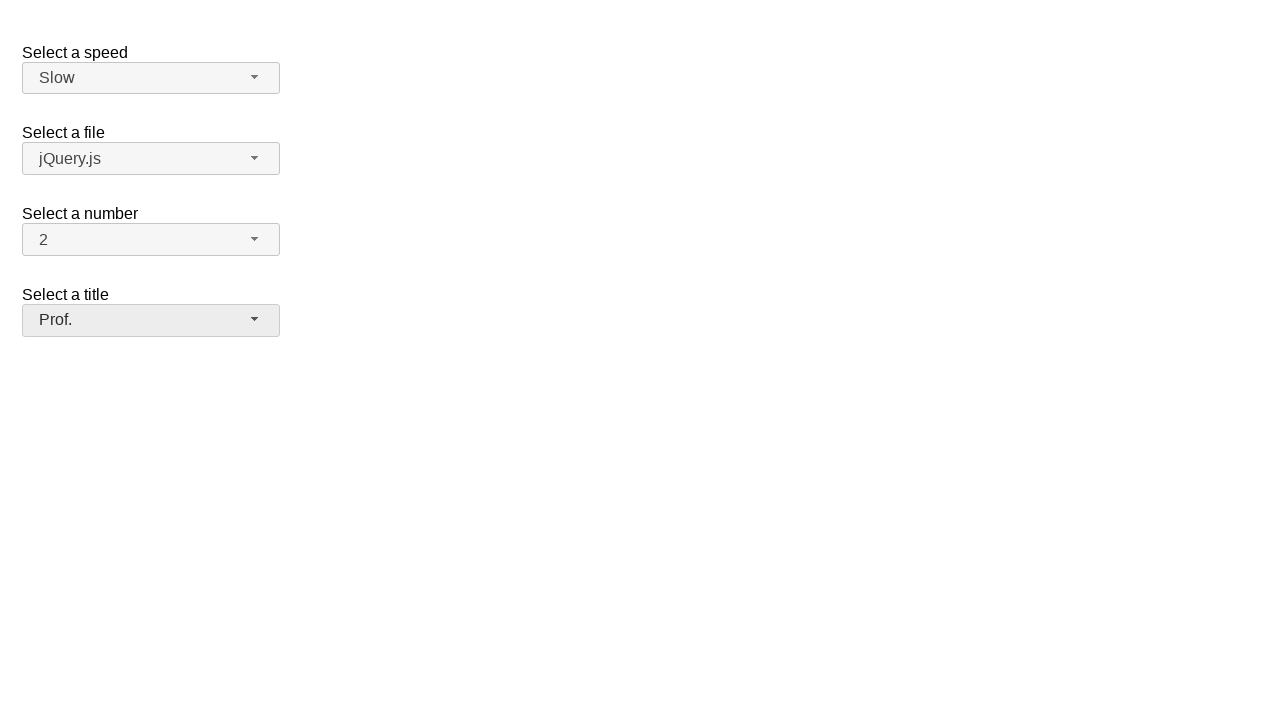